Tests navigation on a demo website by clicking on the 5th menu item (Gallery link) from a list of disappearing elements

Starting URL: https://the-internet.herokuapp.com/disappearing_elements

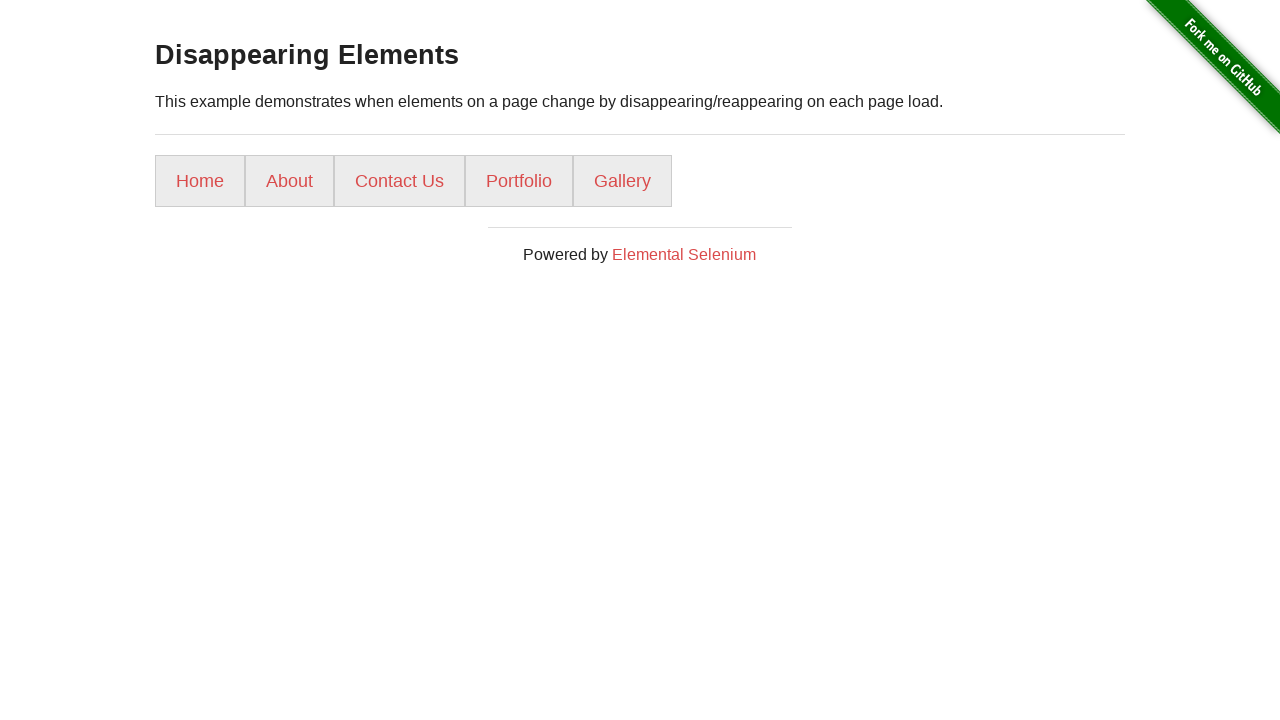

Navigated to disappearing elements demo page
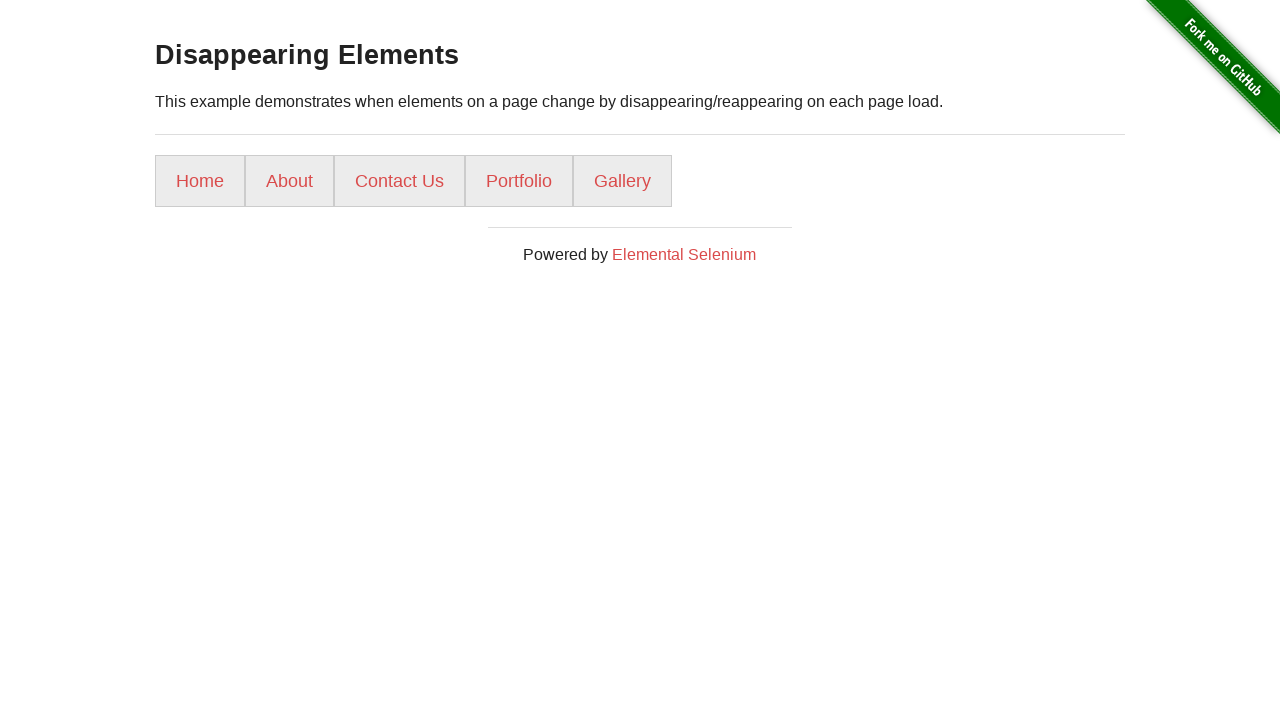

Clicked on the 5th menu item (Gallery link) from disappearing elements list at (622, 181) on div.example ul li:nth-child(5) a
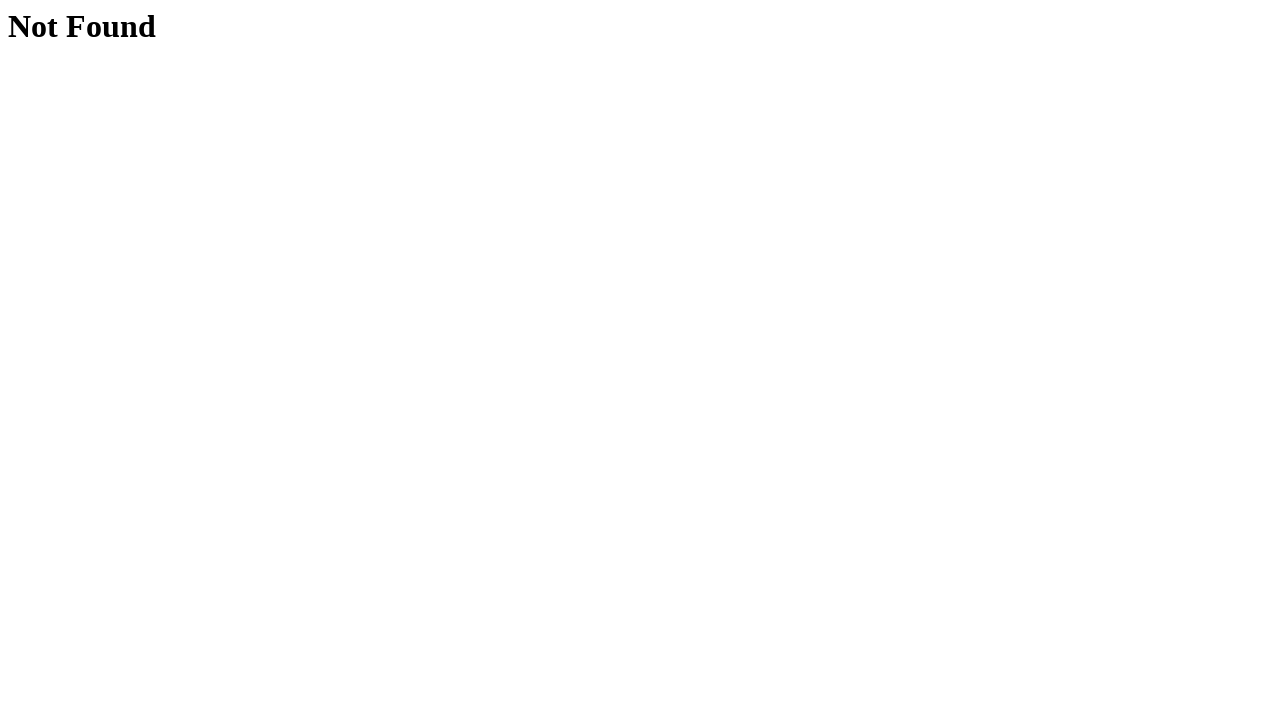

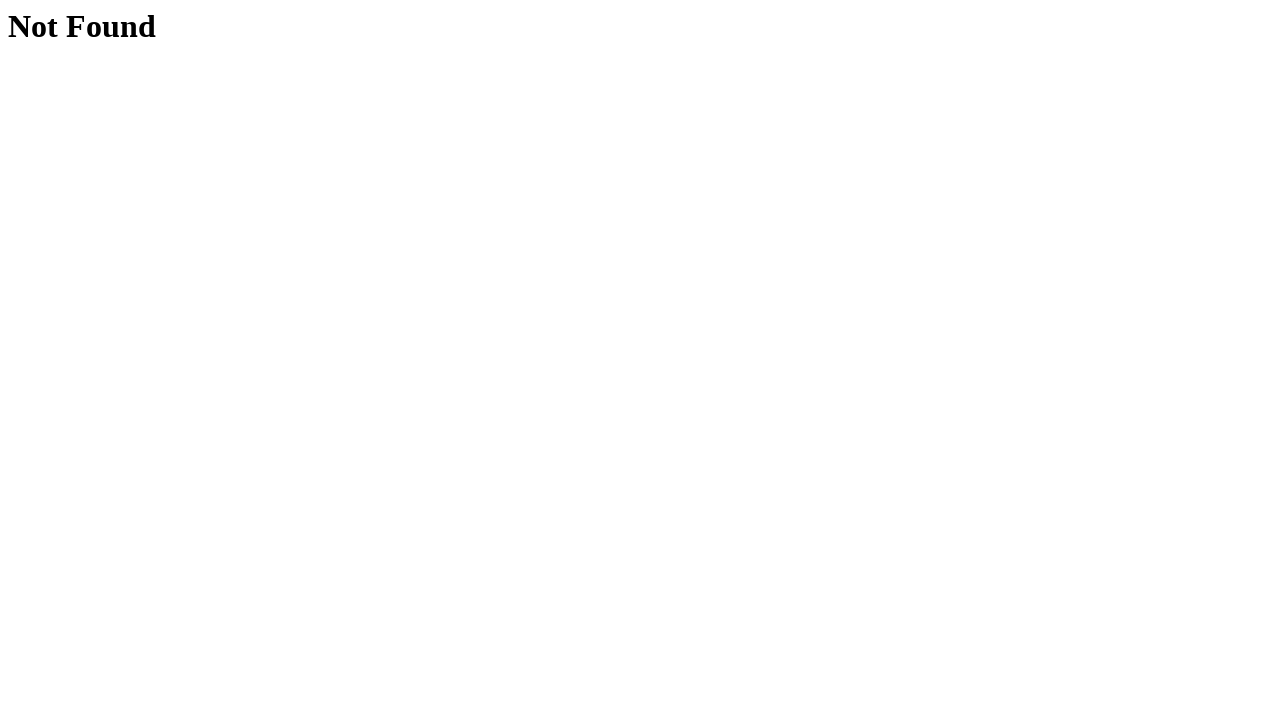